Navigates to Fibank's cards page for private individuals and waits for the accounts list section to load

Starting URL: https://www.fibank.bg/bg/chastni-lica/karti

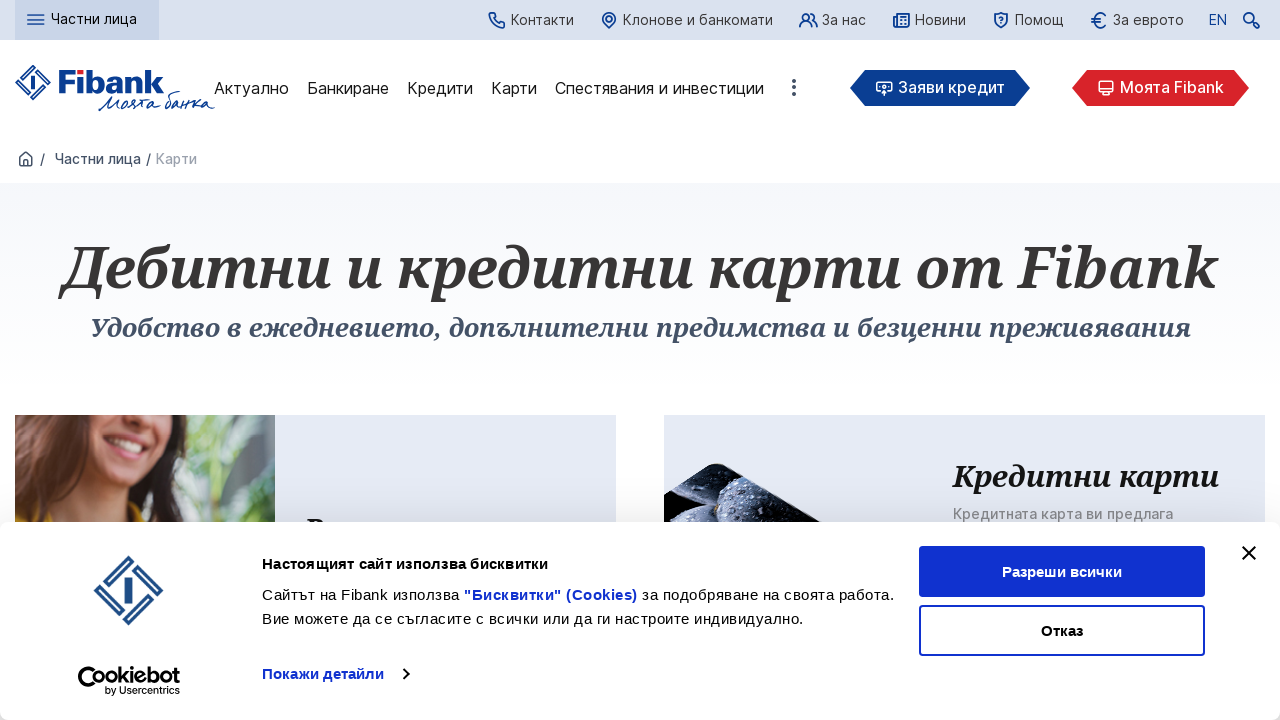

Navigated to Fibank's cards page for private individuals
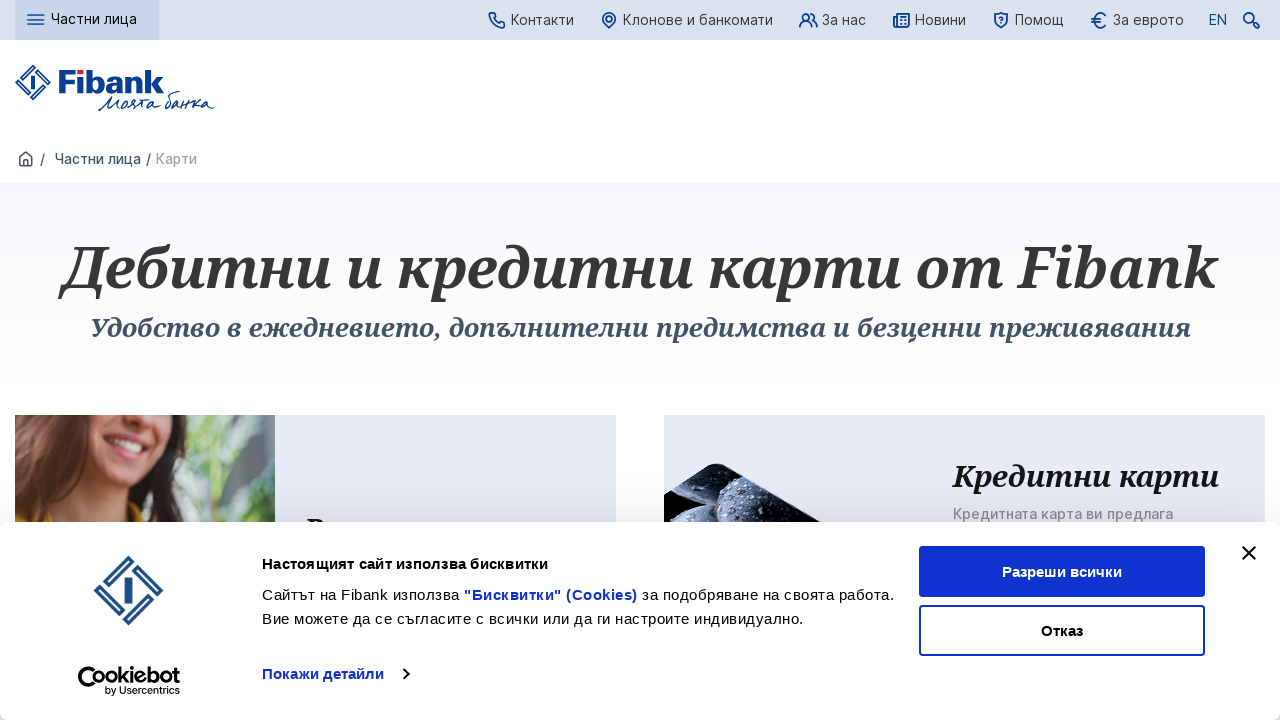

Accounts list section loaded successfully
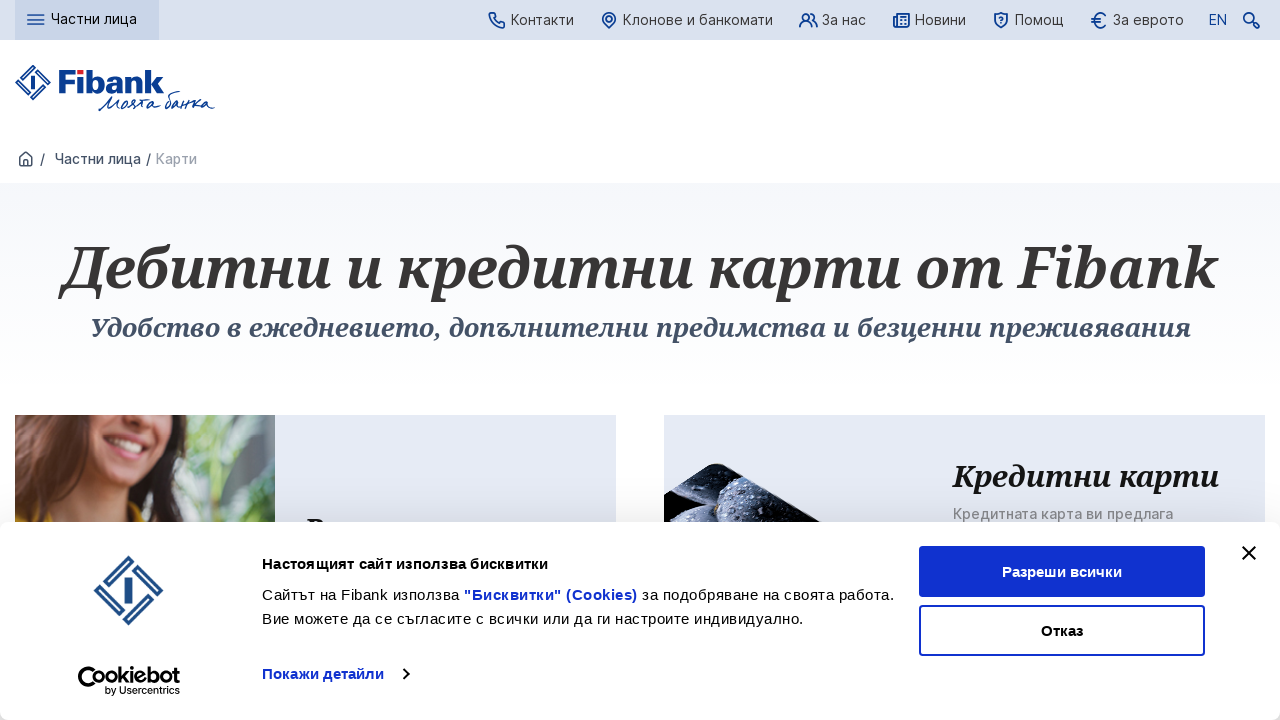

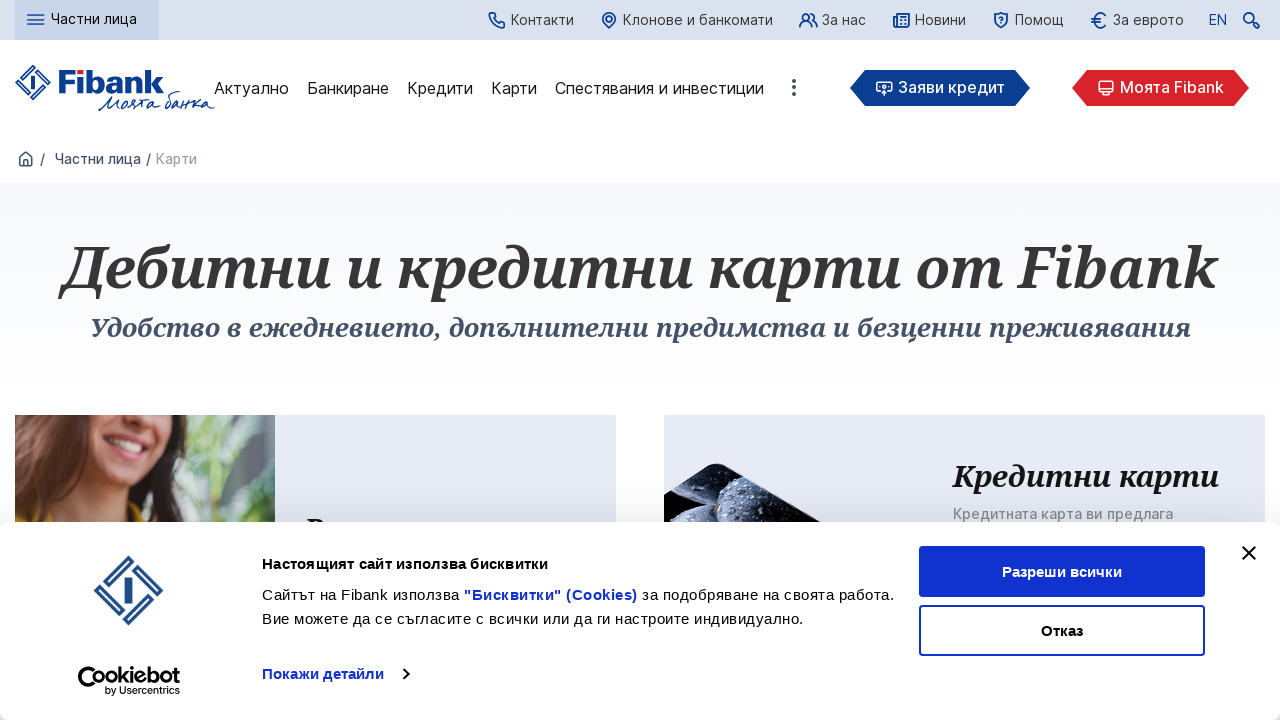